Navigates to a personal website and verifies that unordered list elements are present on the page

Starting URL: http://jankaiser.me

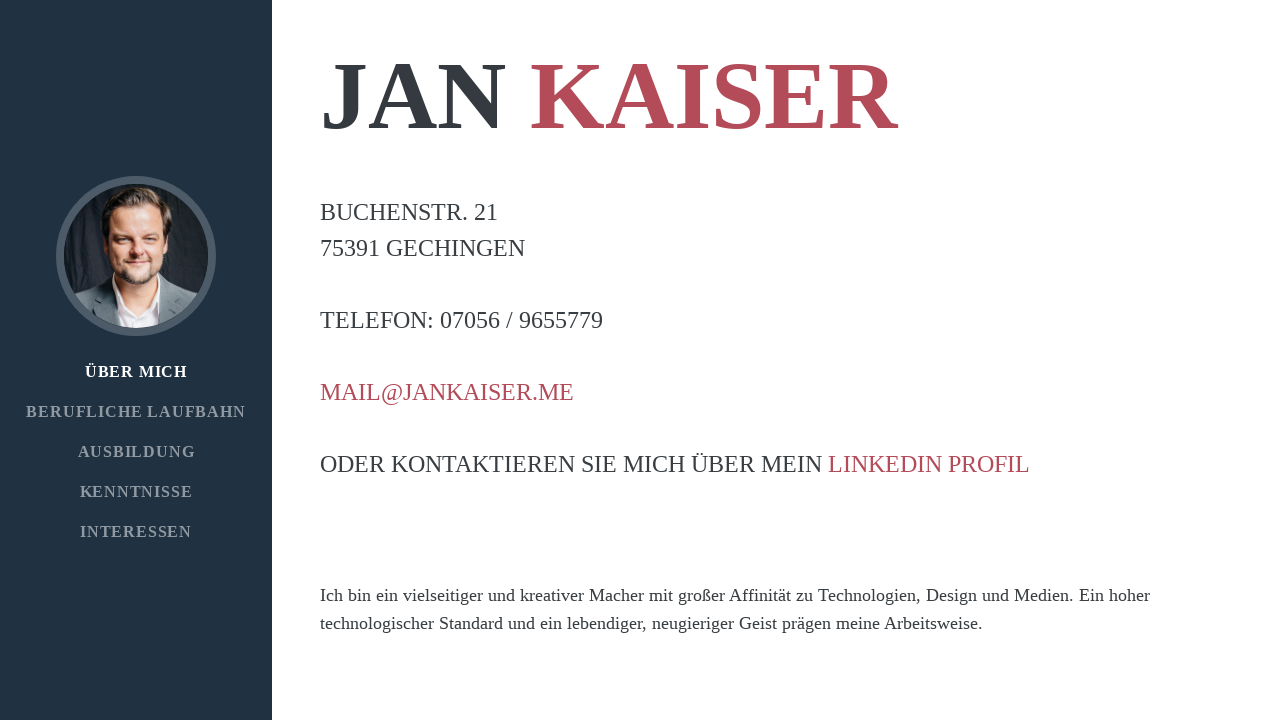

Navigated to http://jankaiser.me
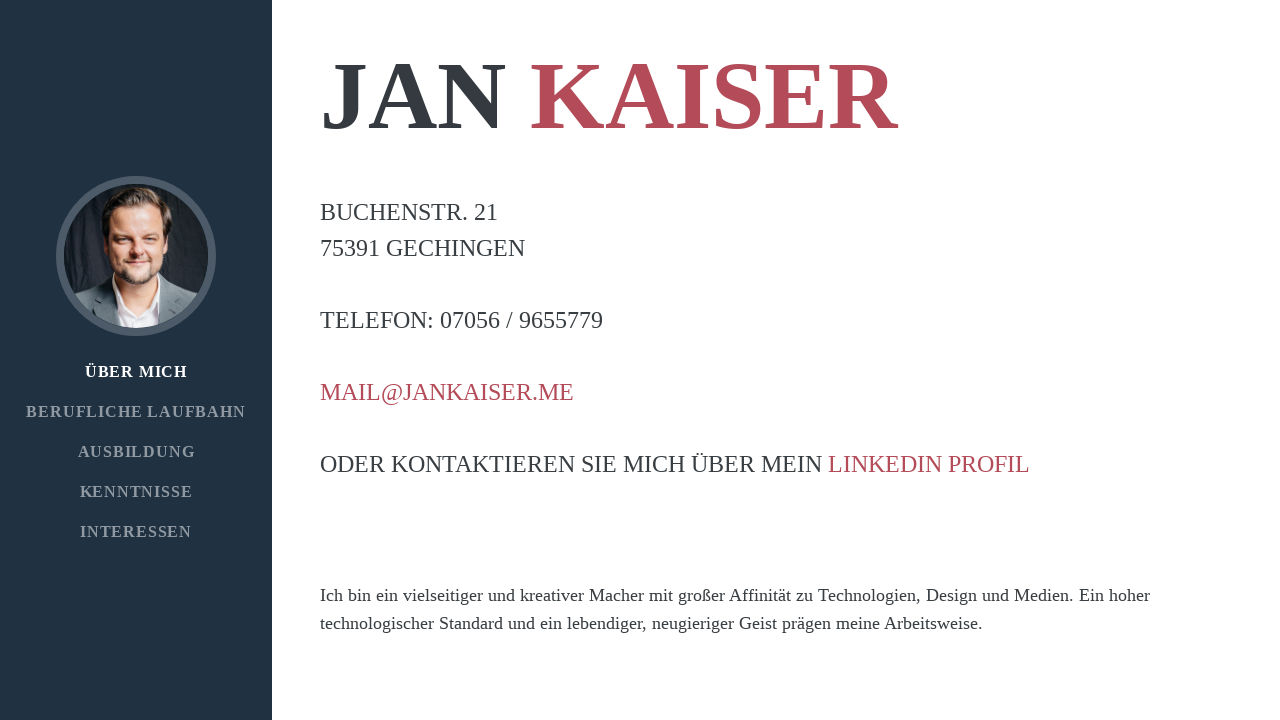

Waited for unordered list elements to load on the page
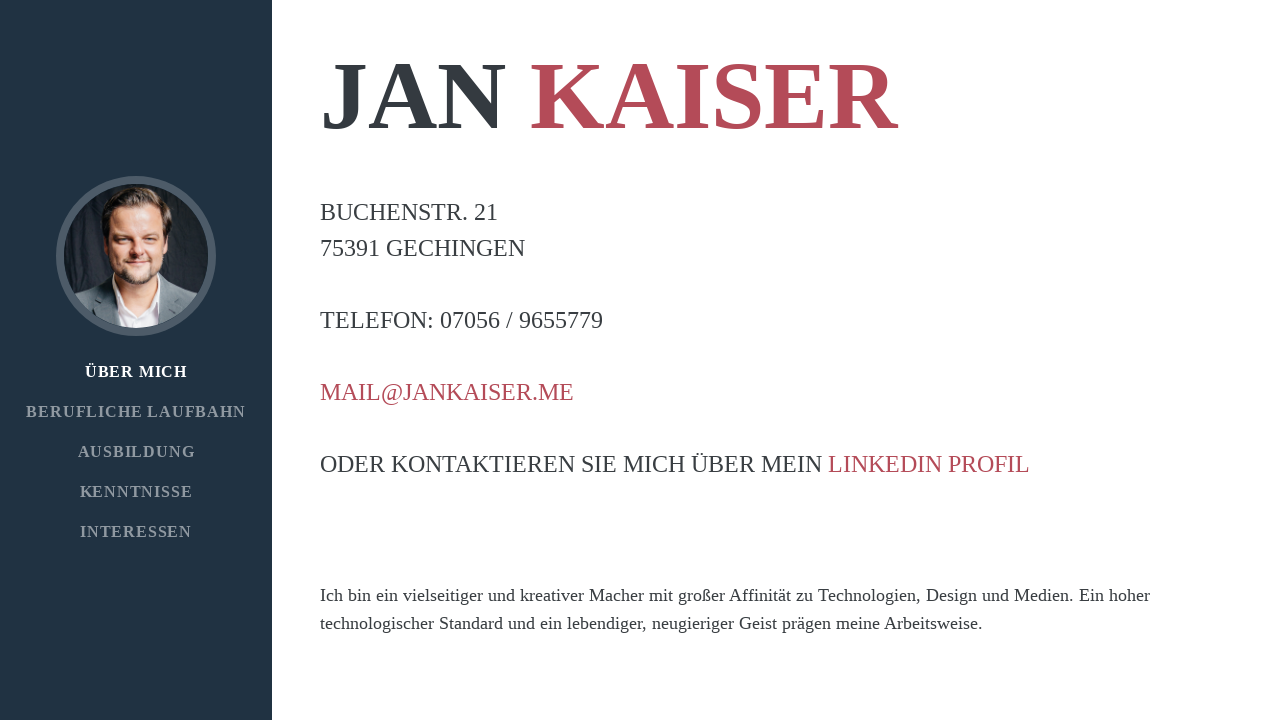

Verified that unordered list elements are present on the page (found 11 ul elements)
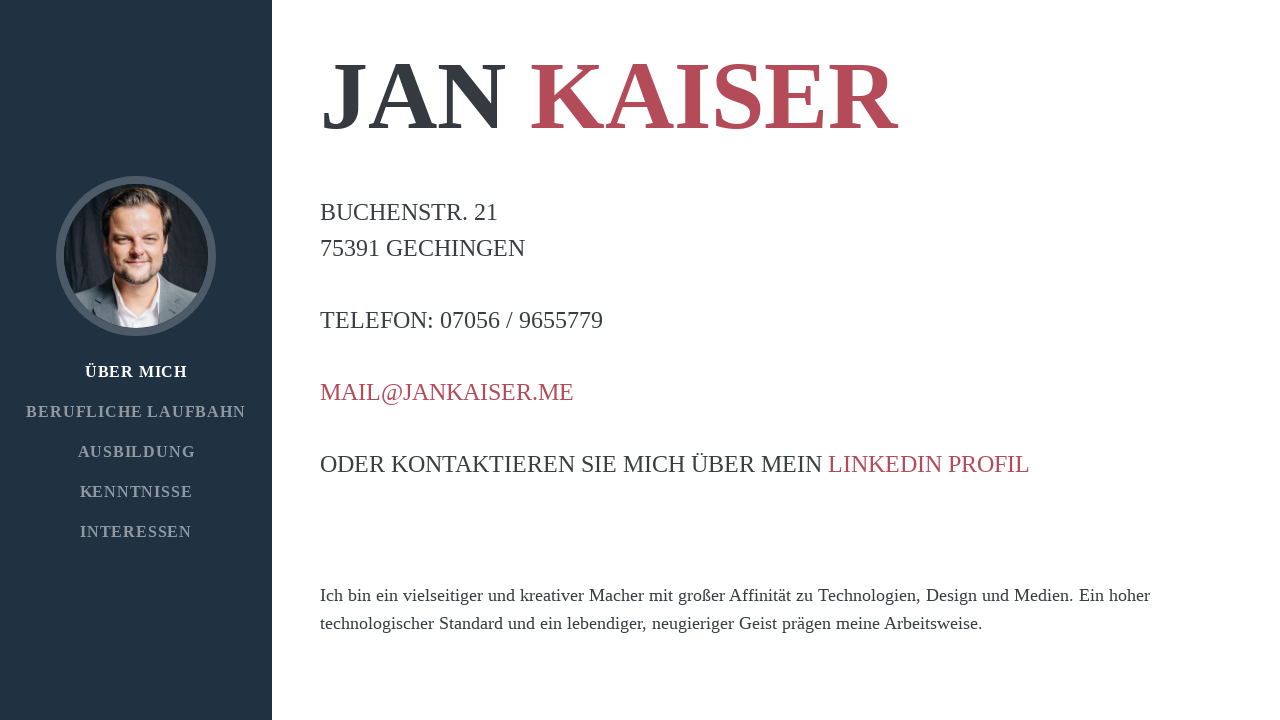

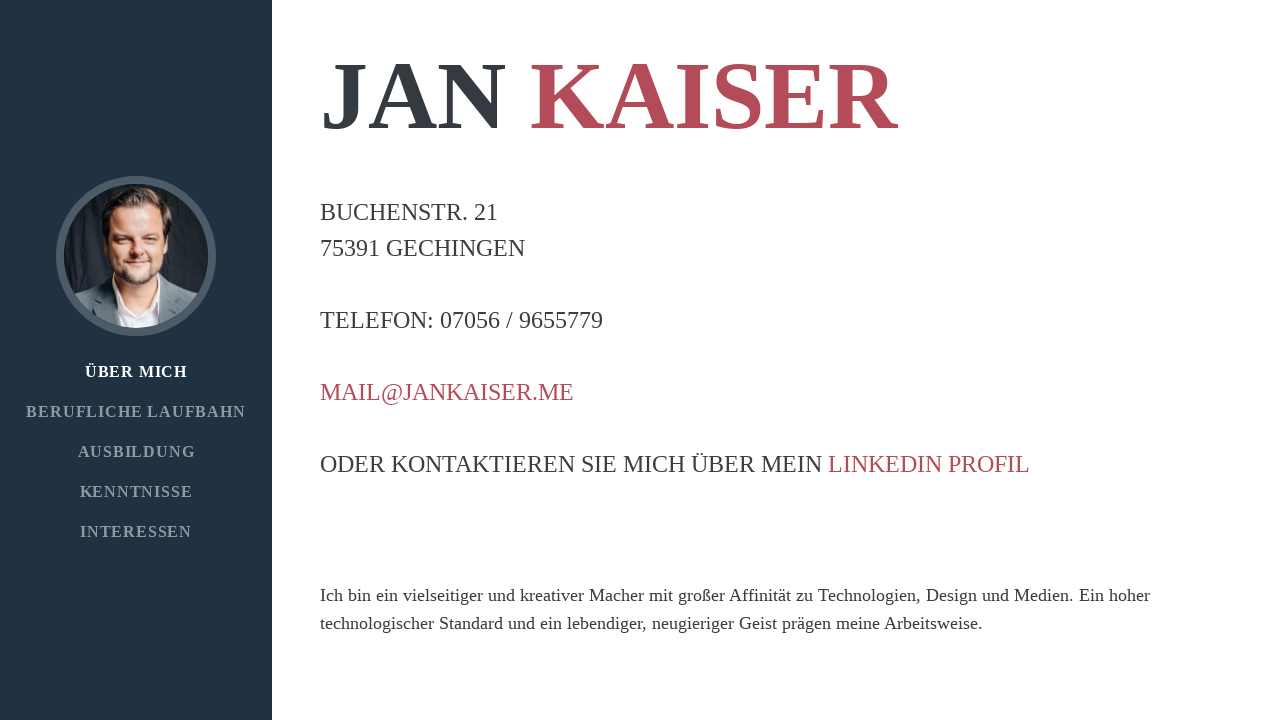